Tests various alert dialog interactions including simple alerts, confirm dialogs, prompt dialogs, and sweet alerts on a practice page

Starting URL: https://www.leafground.com/alert.xhtml

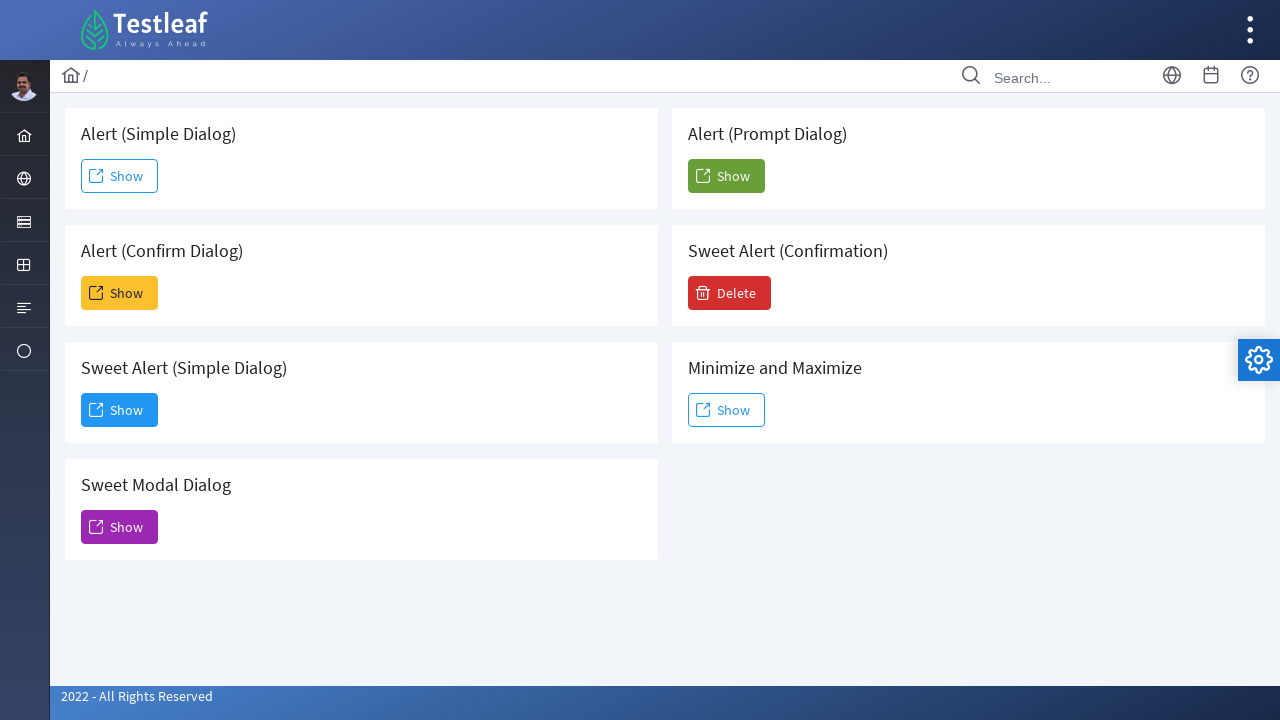

Clicked 'Show' button to display simple alert at (120, 176) on xpath=//span[text()='Show']
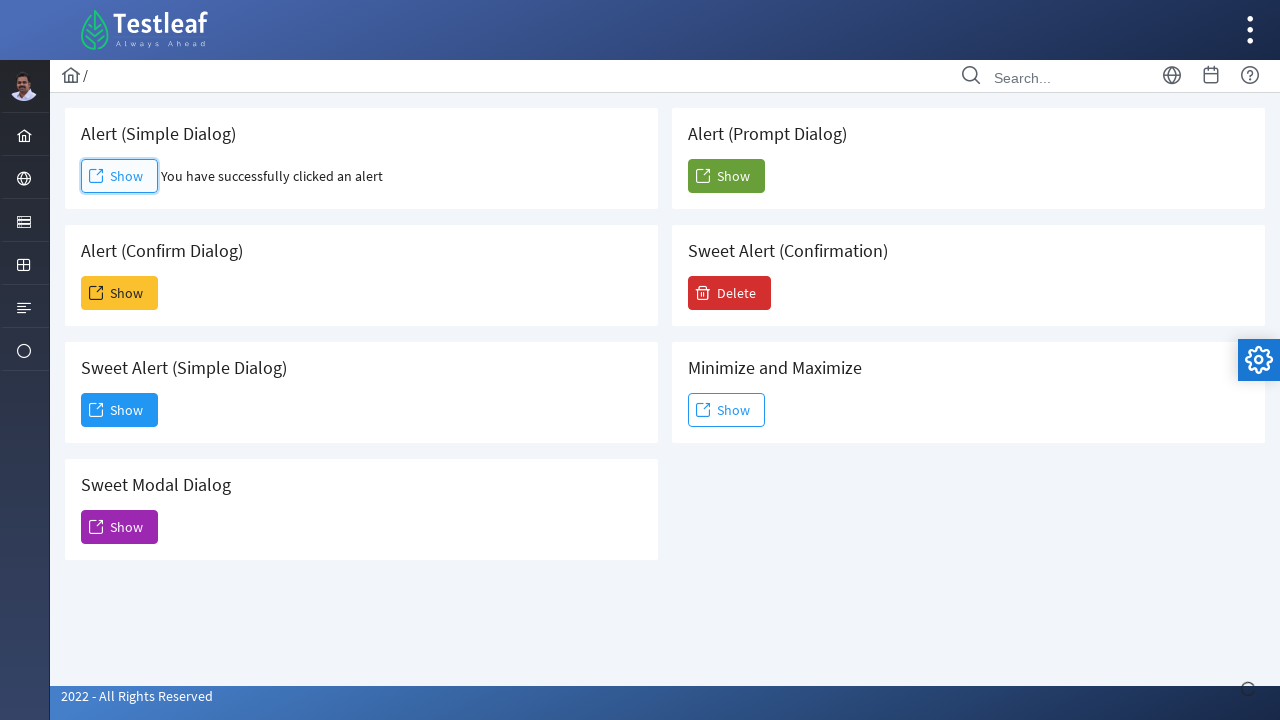

Set up dialog handler to accept simple alert
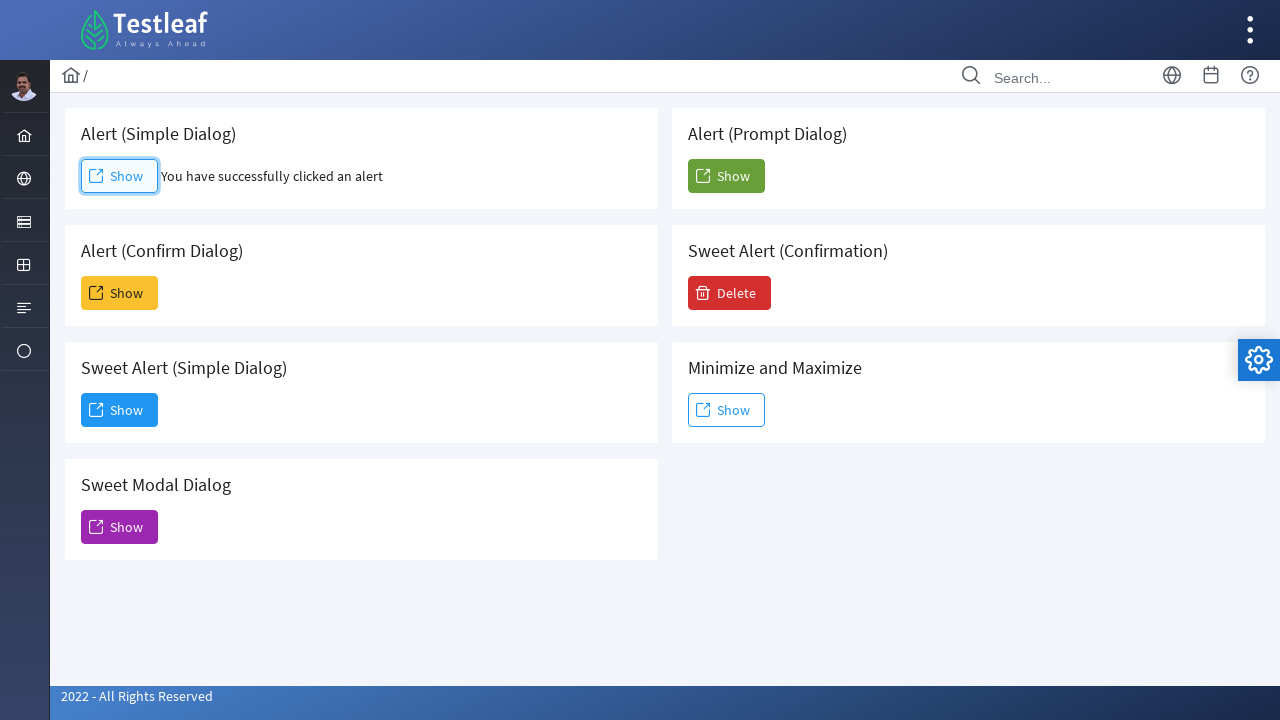

Clicked 'Show' button to display confirm dialog at (120, 293) on xpath=//h5[text()=' Alert (Confirm Dialog)']/following::span[text()='Show']
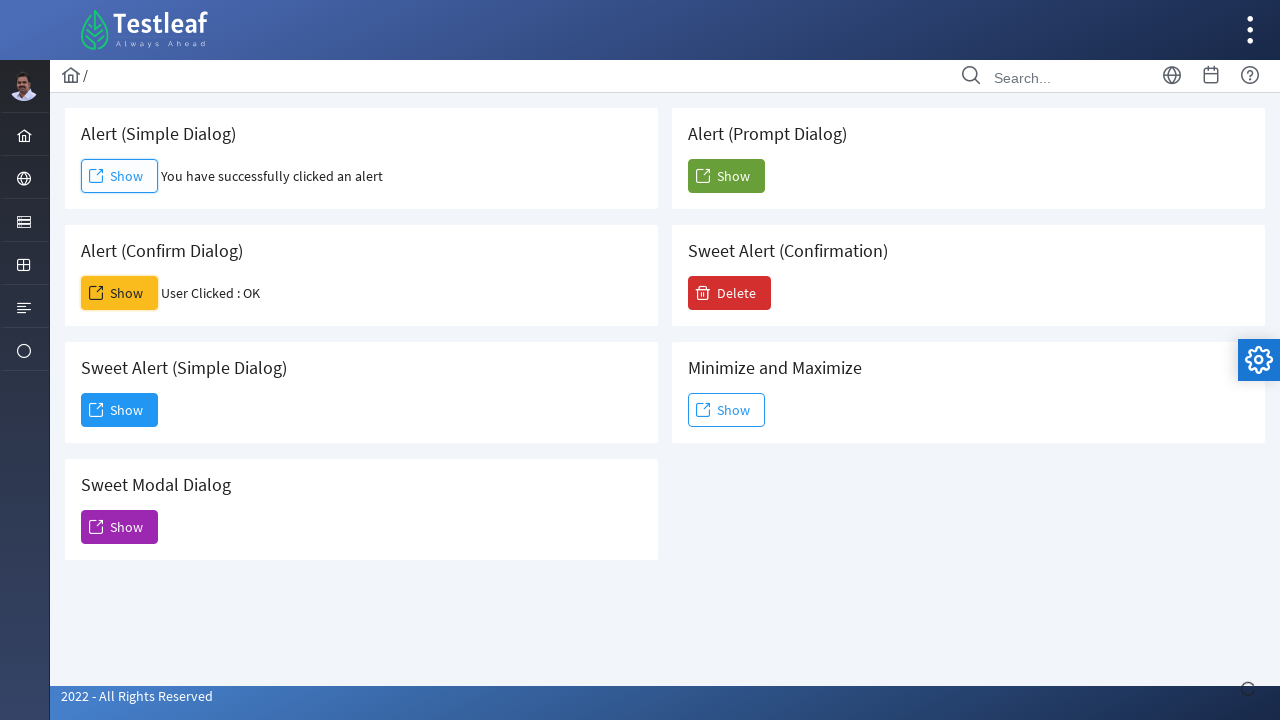

Set up dialog handler to dismiss confirm dialog
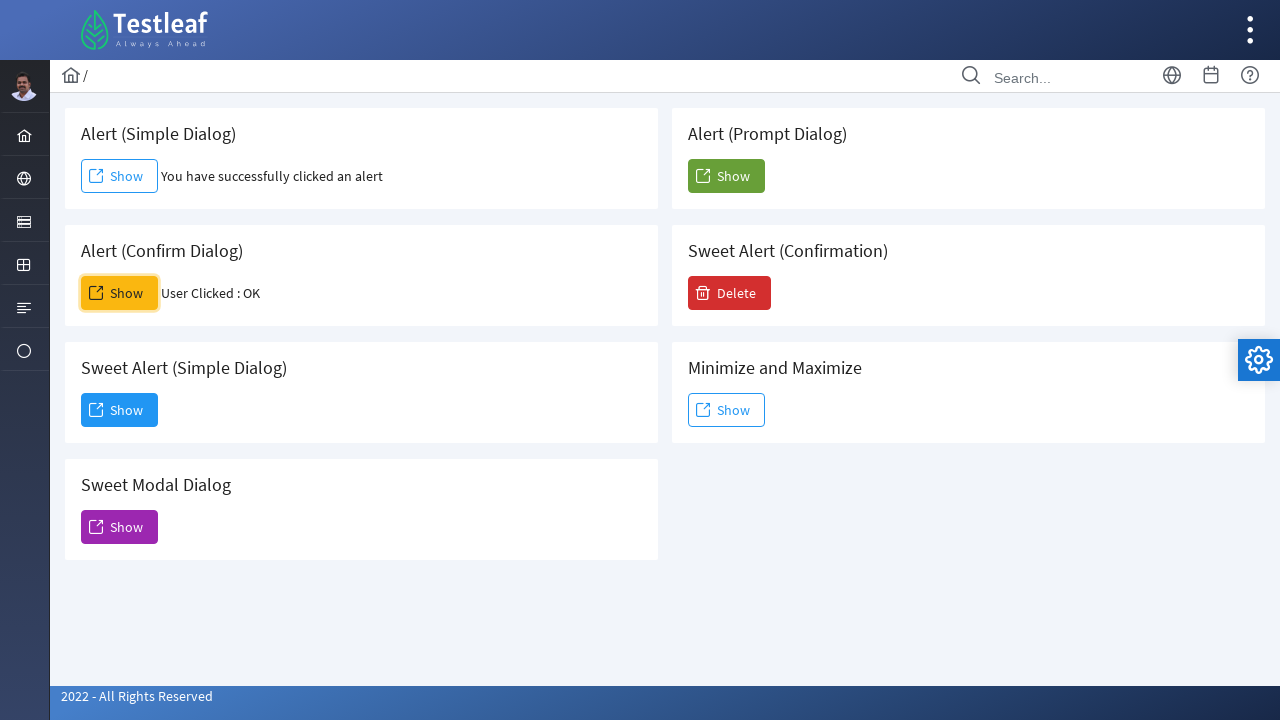

Clicked 'Show' button to display prompt dialog at (726, 176) on xpath=//h5[text()=' Alert (Prompt Dialog)']/following::span[text()='Show']
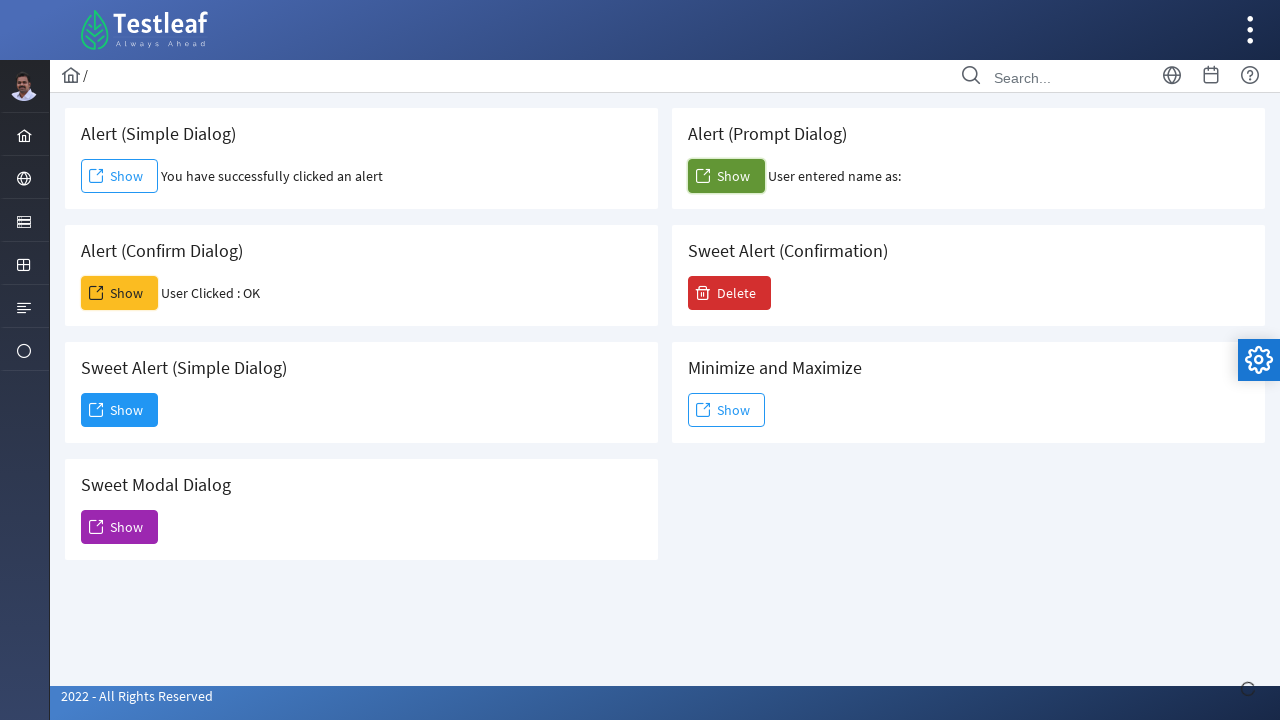

Set up dialog handler to accept prompt dialog with text 'Gokul'
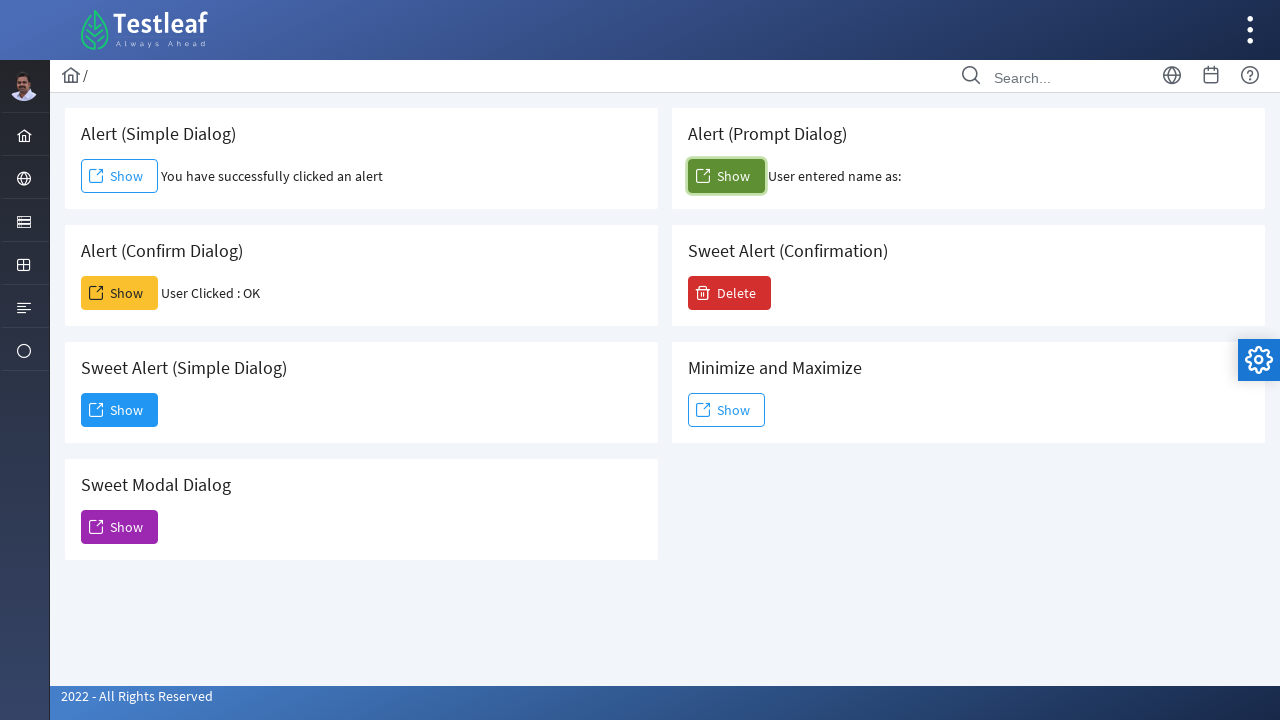

Clicked 'Show' button to display sweet alert at (120, 410) on xpath=//h5[text()='Sweet Alert (Simple Dialog)']/following::span[text()='Show']
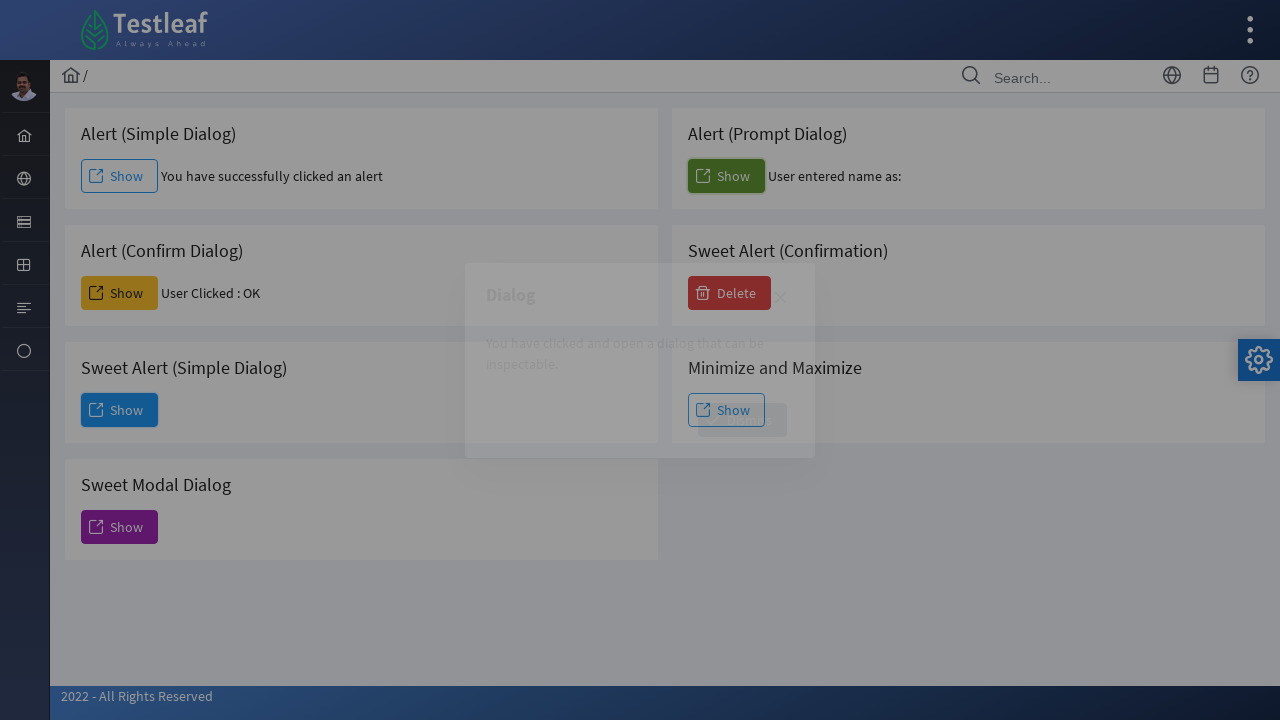

Clicked close button to dismiss sweet alert at (780, 298) on xpath=//a[@aria-label='Close']
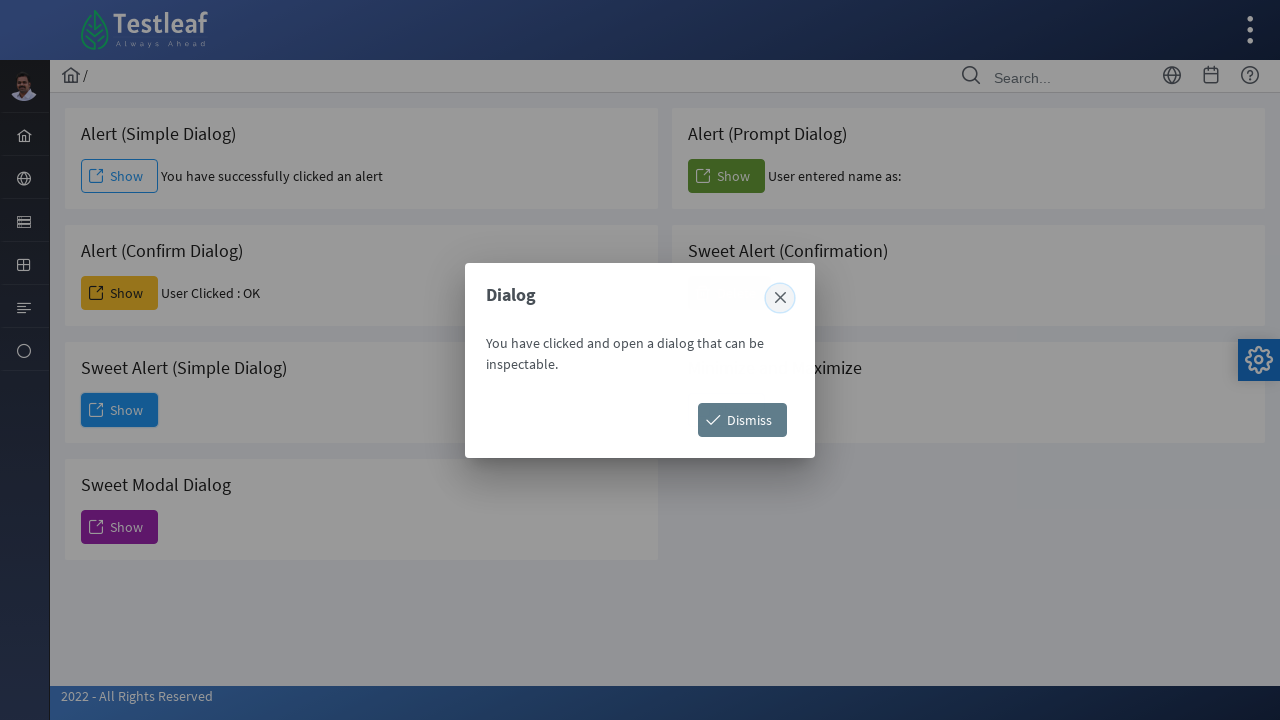

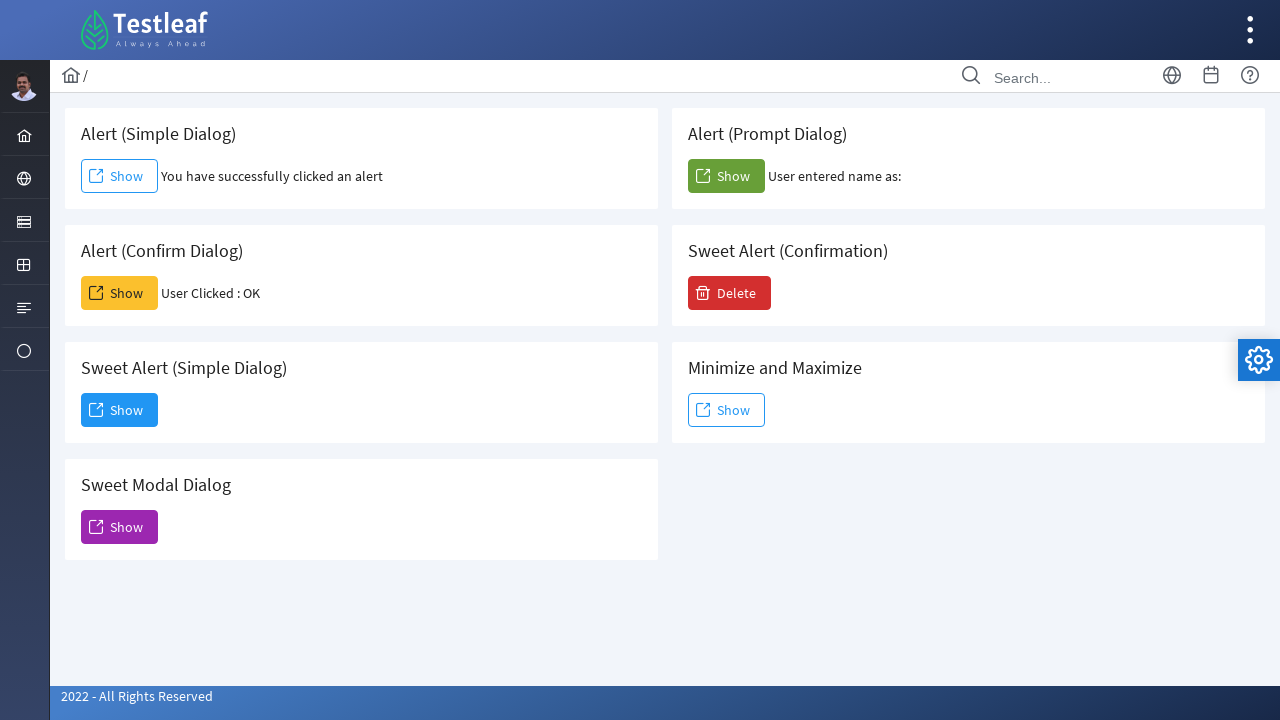